Navigates to Walmart and verifies the page title includes "Walmart.com"

Starting URL: https://www.walmart.com/

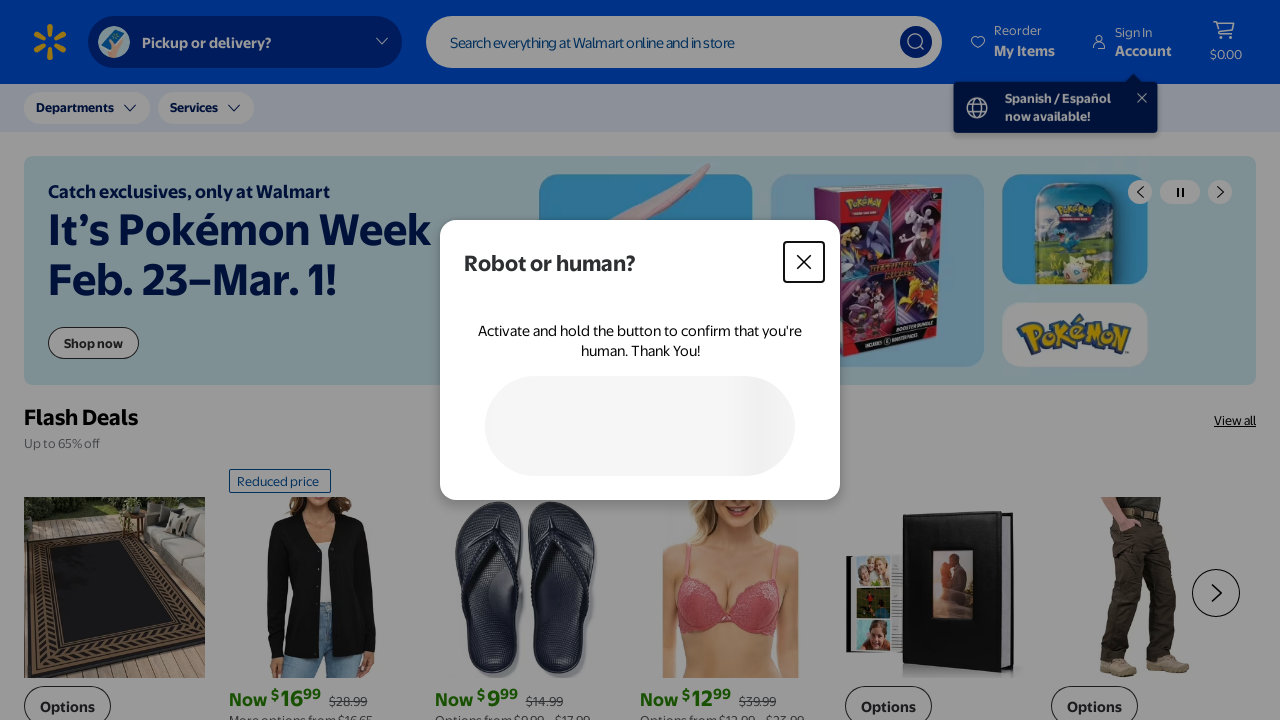

Waited for page to reach domcontentloaded state
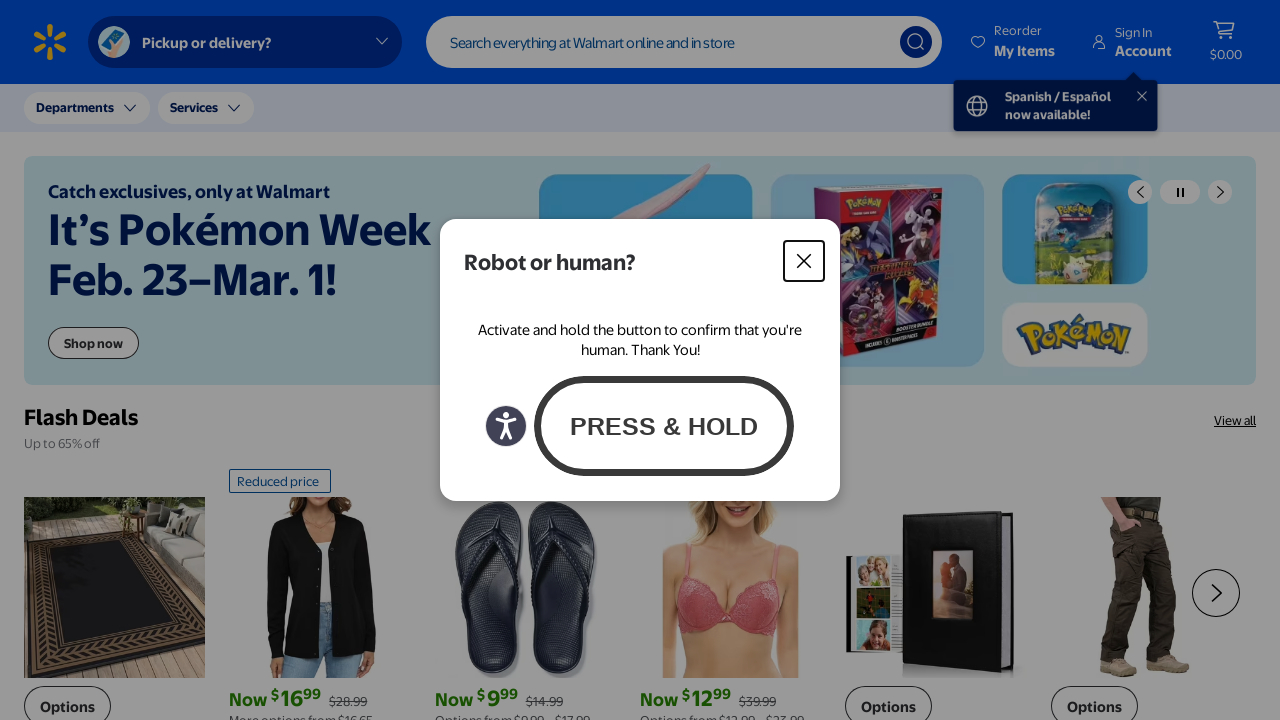

Retrieved page title: 'Walmart | Save Money. Live better.'
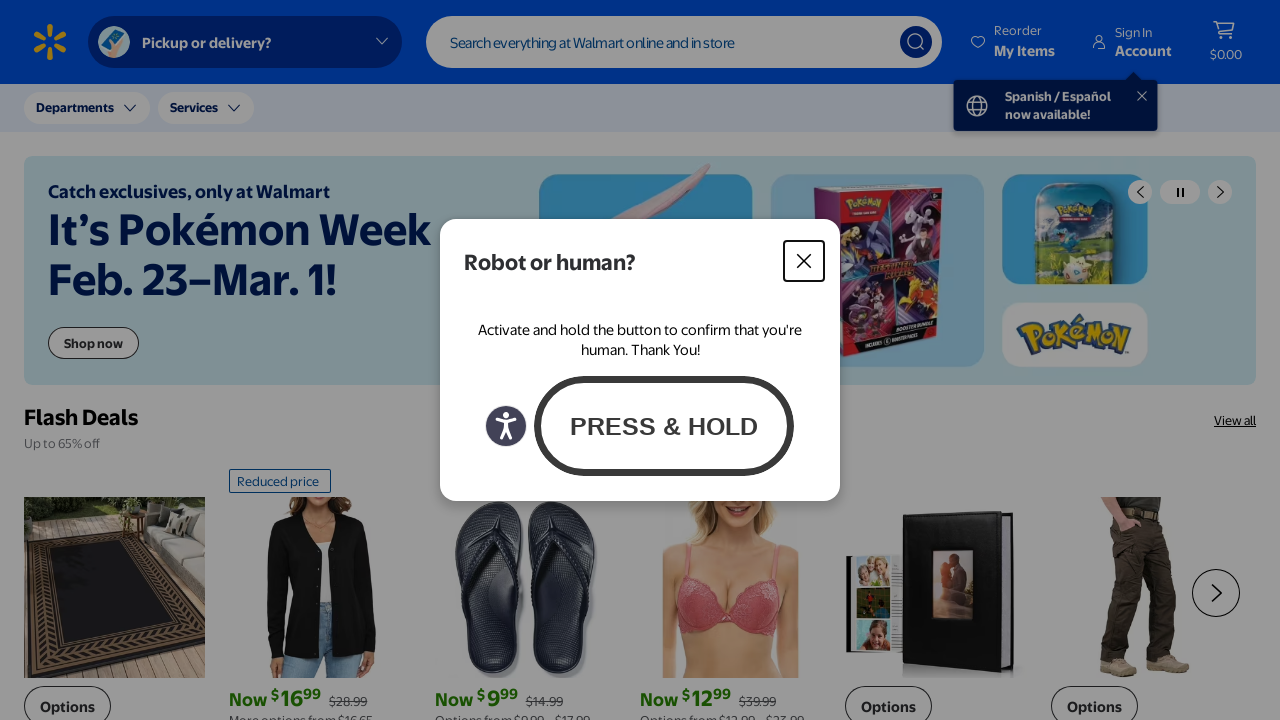

Title verification failed - 'Walmart.com' not found in page title
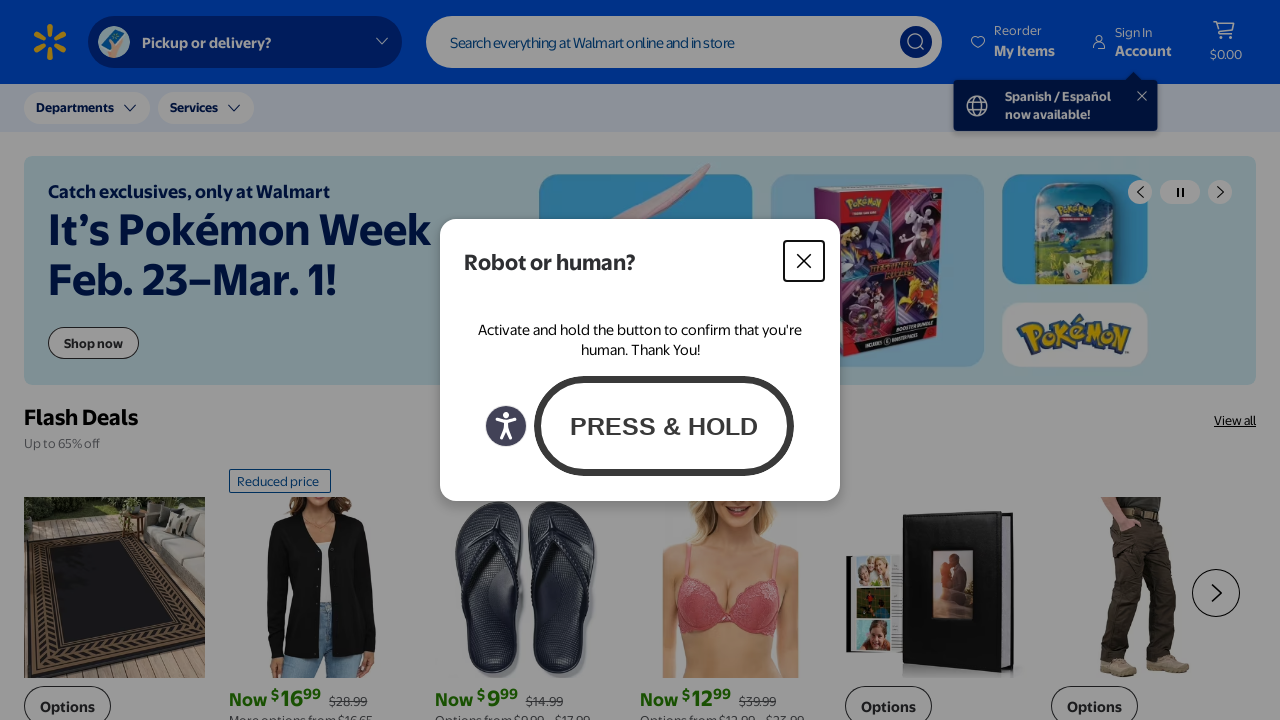

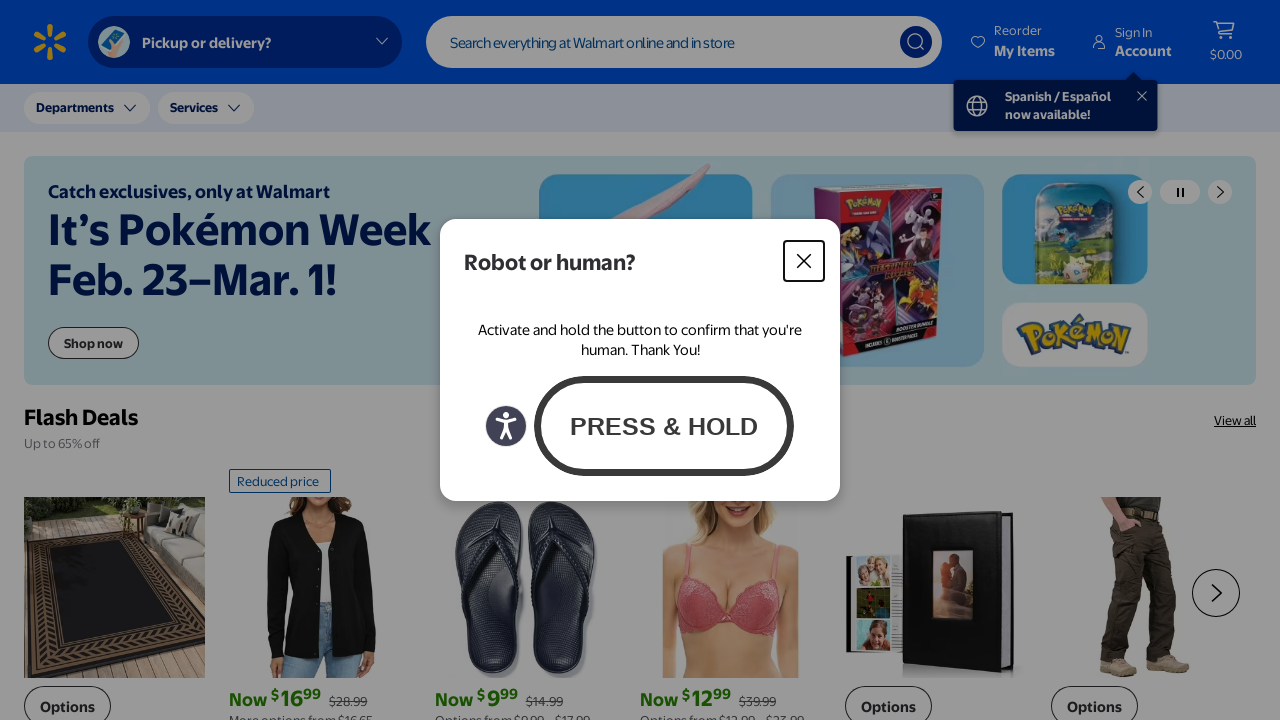